Tests handling JavaScript alert and confirm dialogs by clicking buttons and accepting the alerts

Starting URL: http://antoniotrindade.com.br/treinoautomacao/elementsweb.html

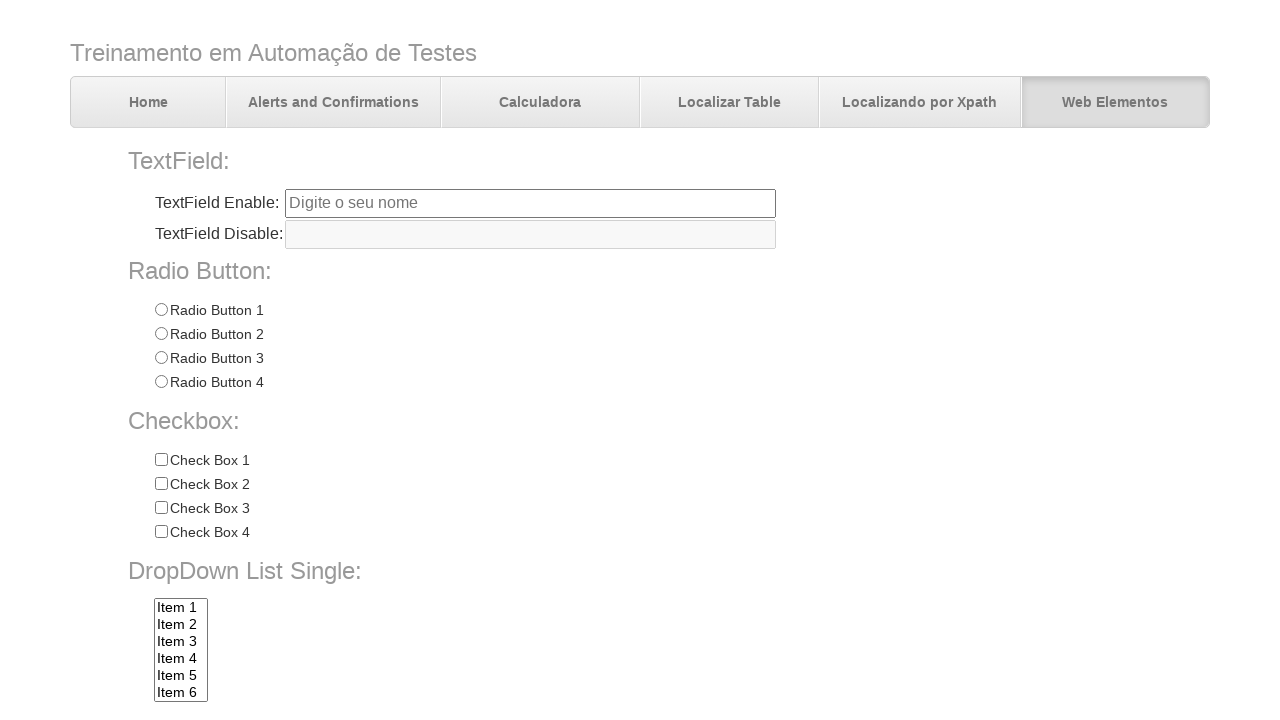

Set up dialog handler for alert verification
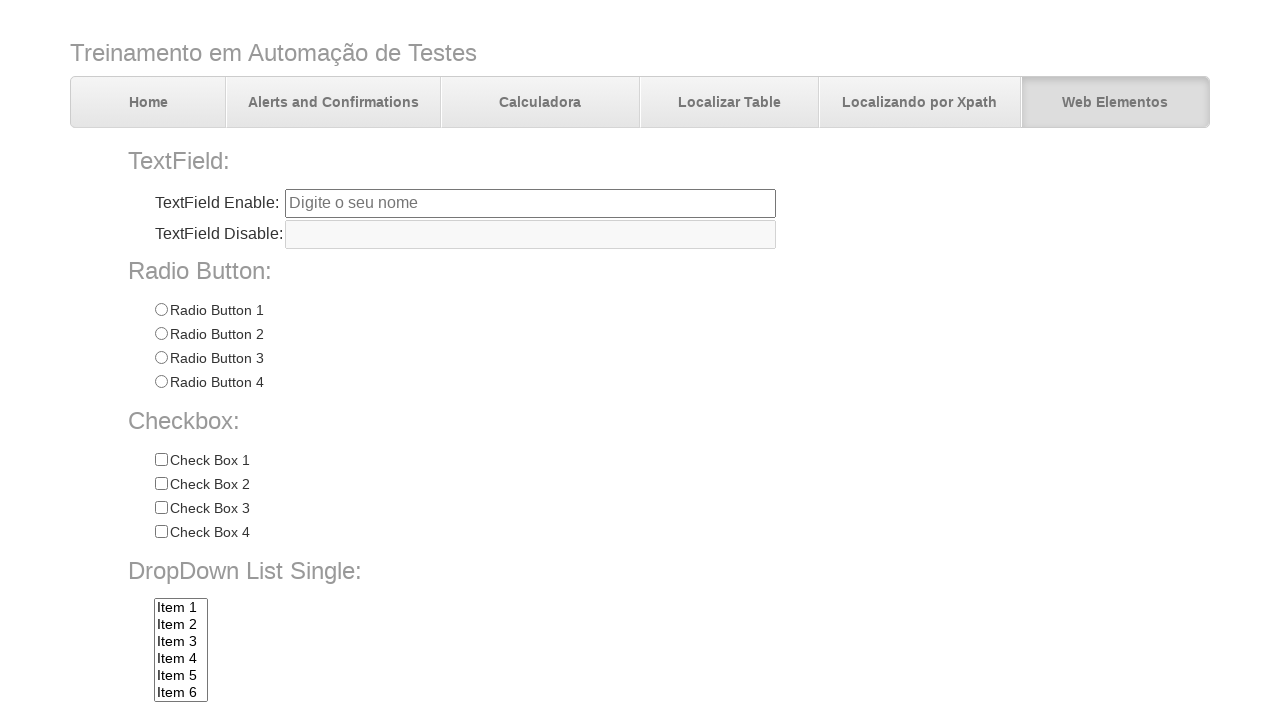

Clicked alert button to trigger JavaScript alert at (366, 644) on input[name='alertbtn']
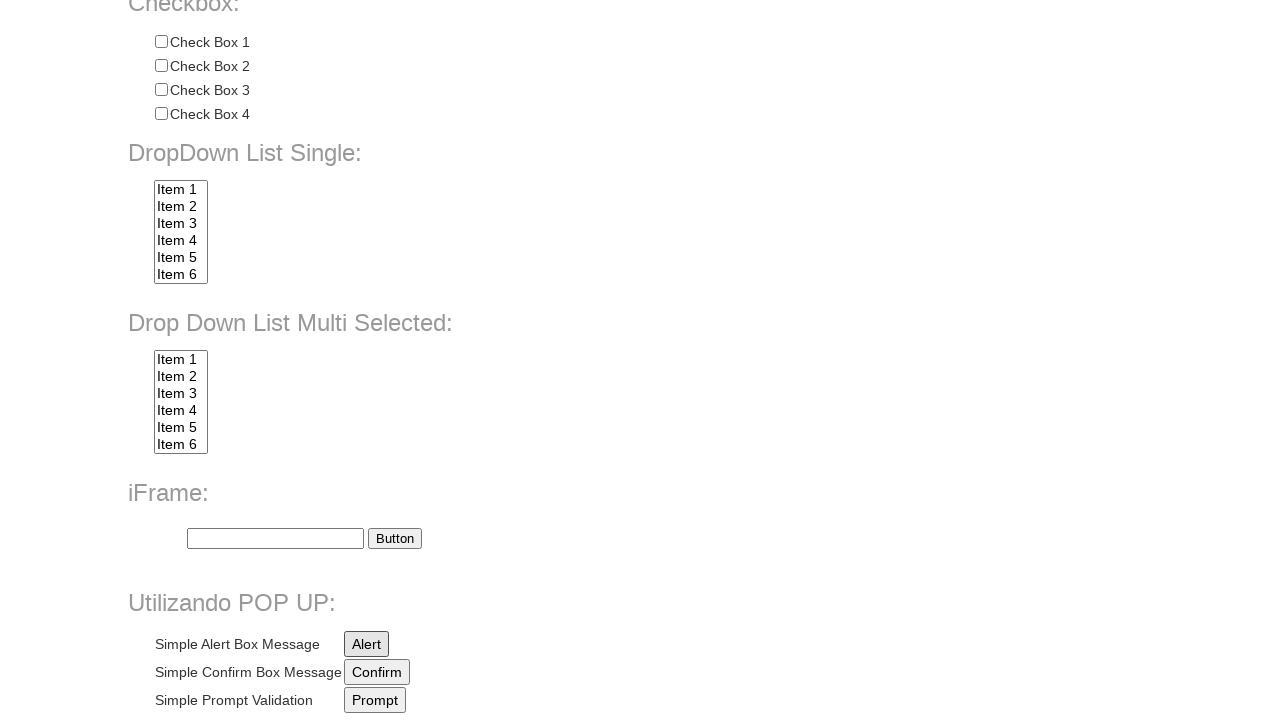

Waited for alert to be handled
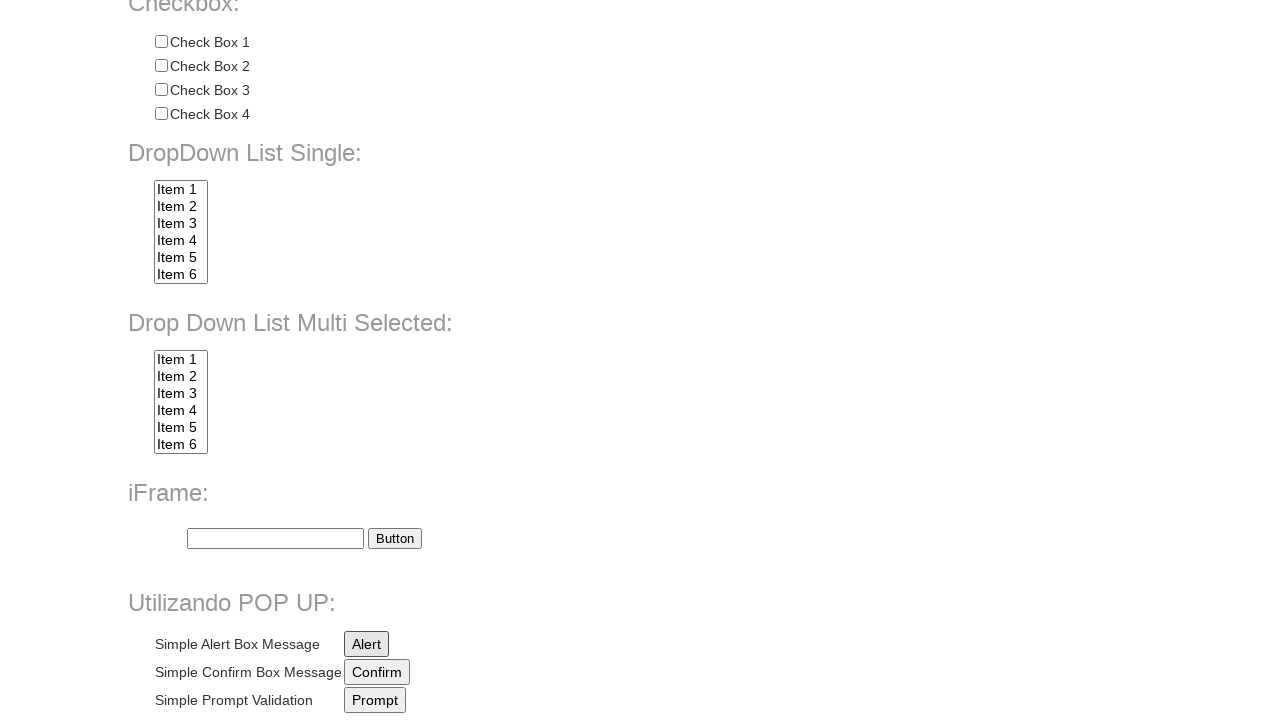

Removed alert dialog handler
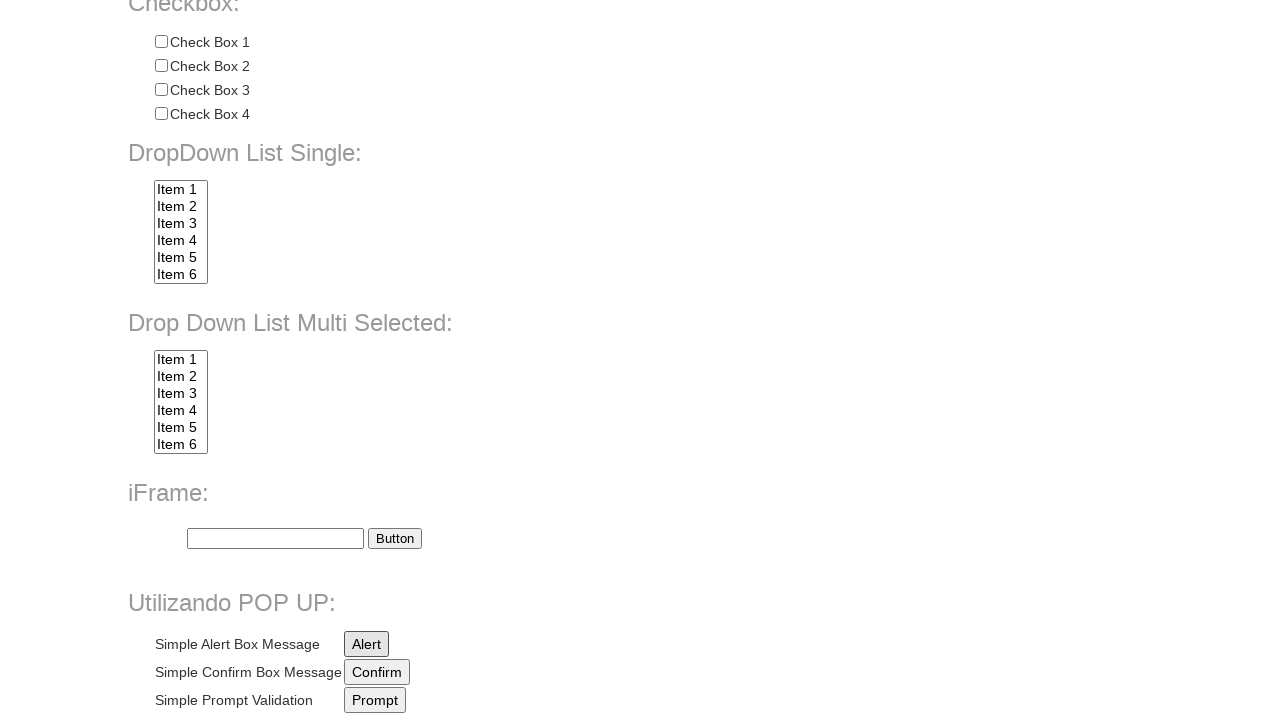

Set up dialog handler for confirm dialog
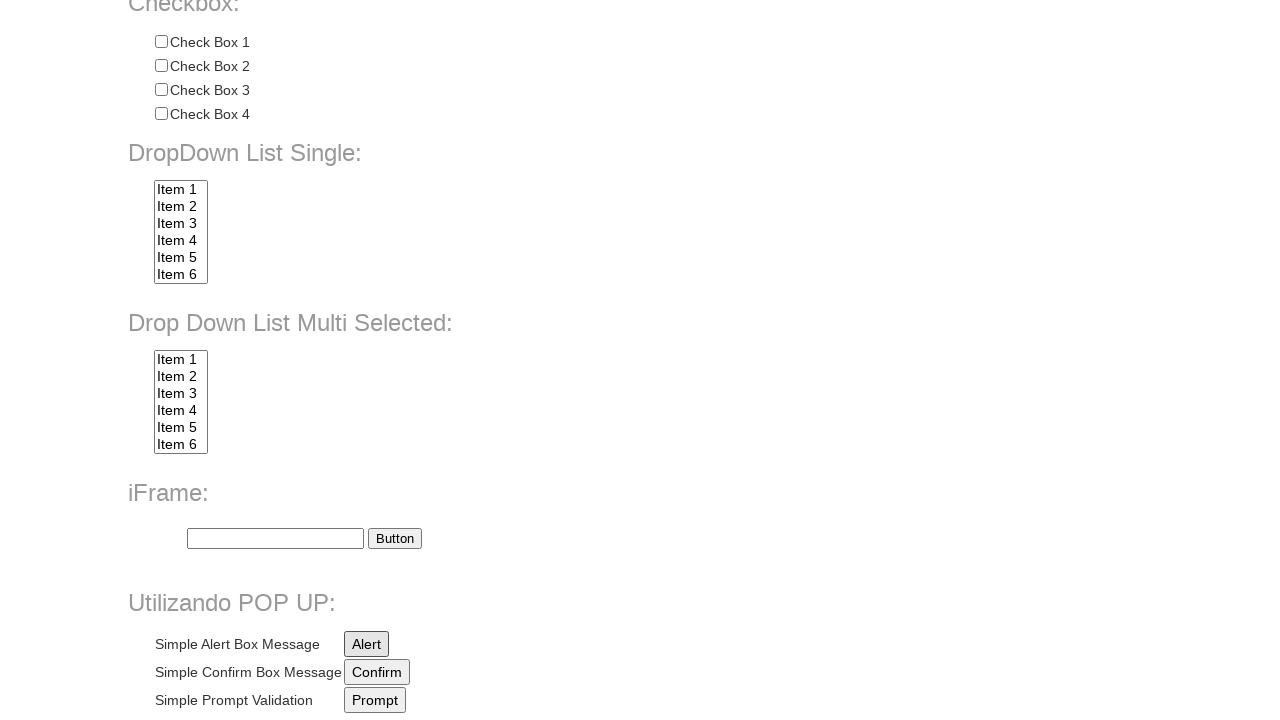

Clicked confirm button to trigger confirm dialog at (377, 672) on input[name='confirmbtn']
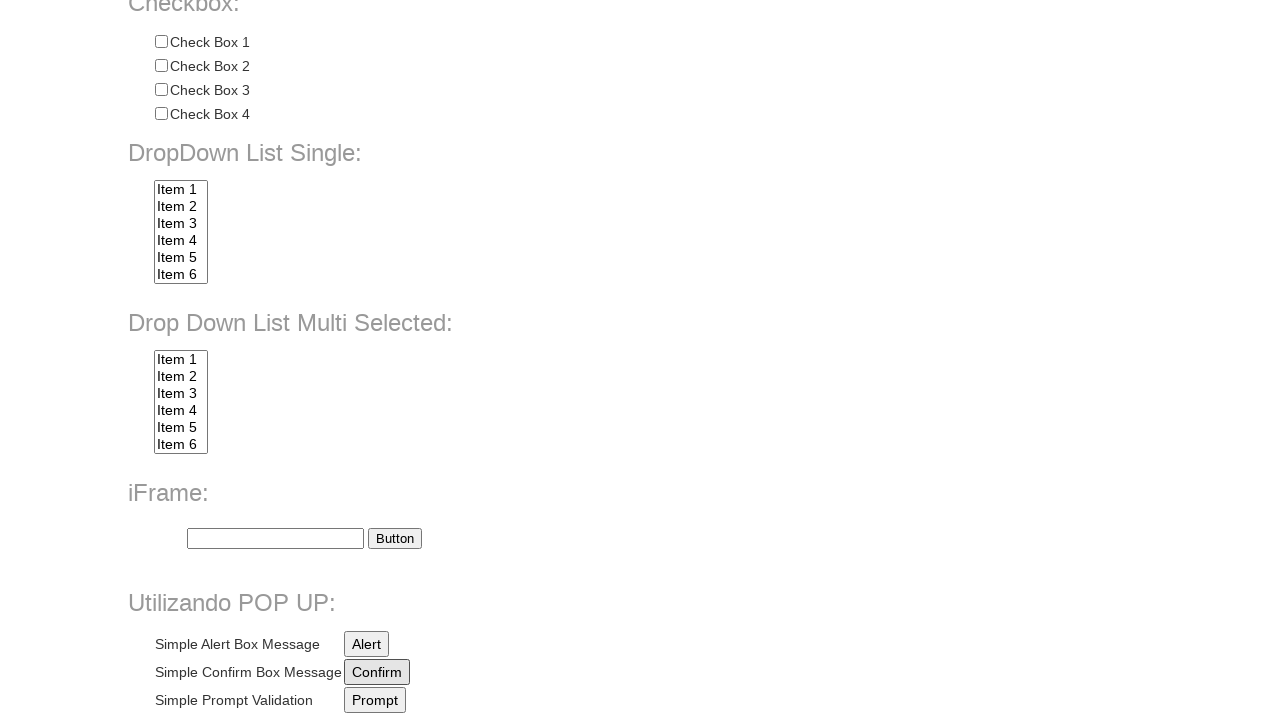

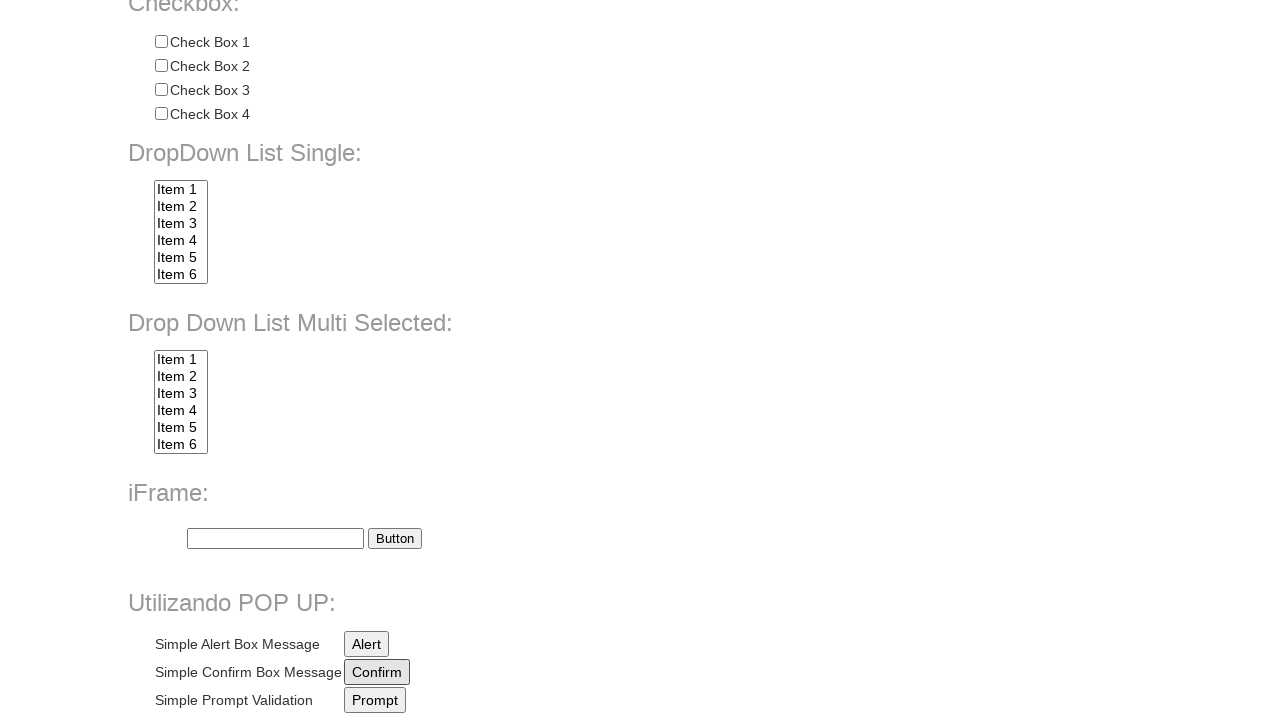